Tests dropdown selection functionality on a flight booking practice page by selecting origin city (Bangalore) and destination city (Chennai) from dropdown menus

Starting URL: https://rahulshettyacademy.com/dropdownsPractise/

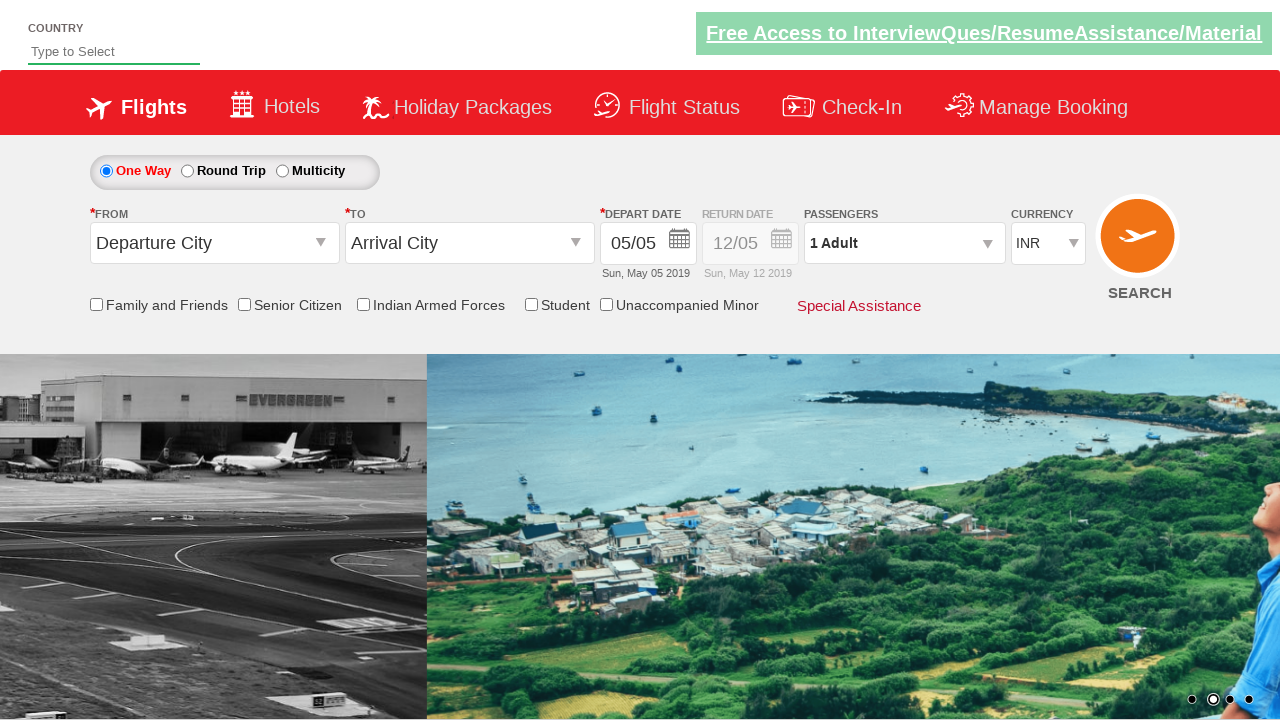

Clicked origin station dropdown to open it at (214, 243) on #ctl00_mainContent_ddl_originStation1_CTXT
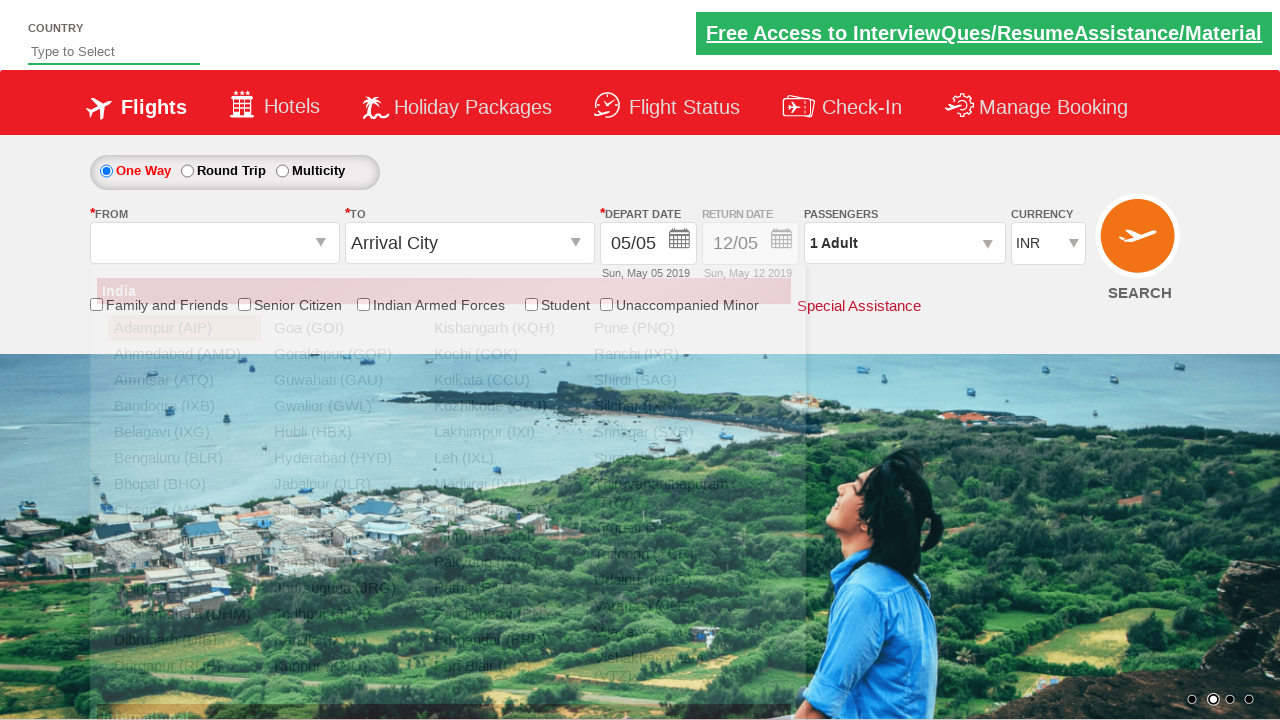

Selected Bangalore (BLR) as origin city at (184, 458) on xpath=//a[@value='BLR']
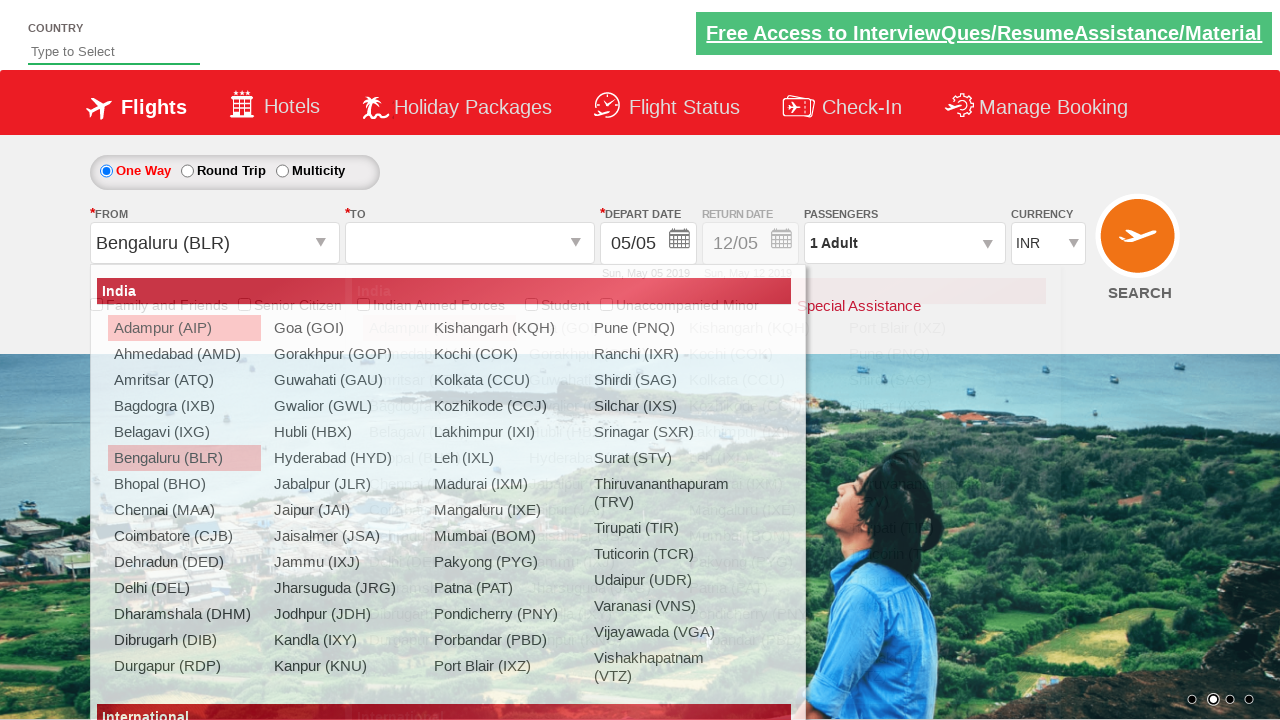

Waited 2 seconds for dropdown animation to complete
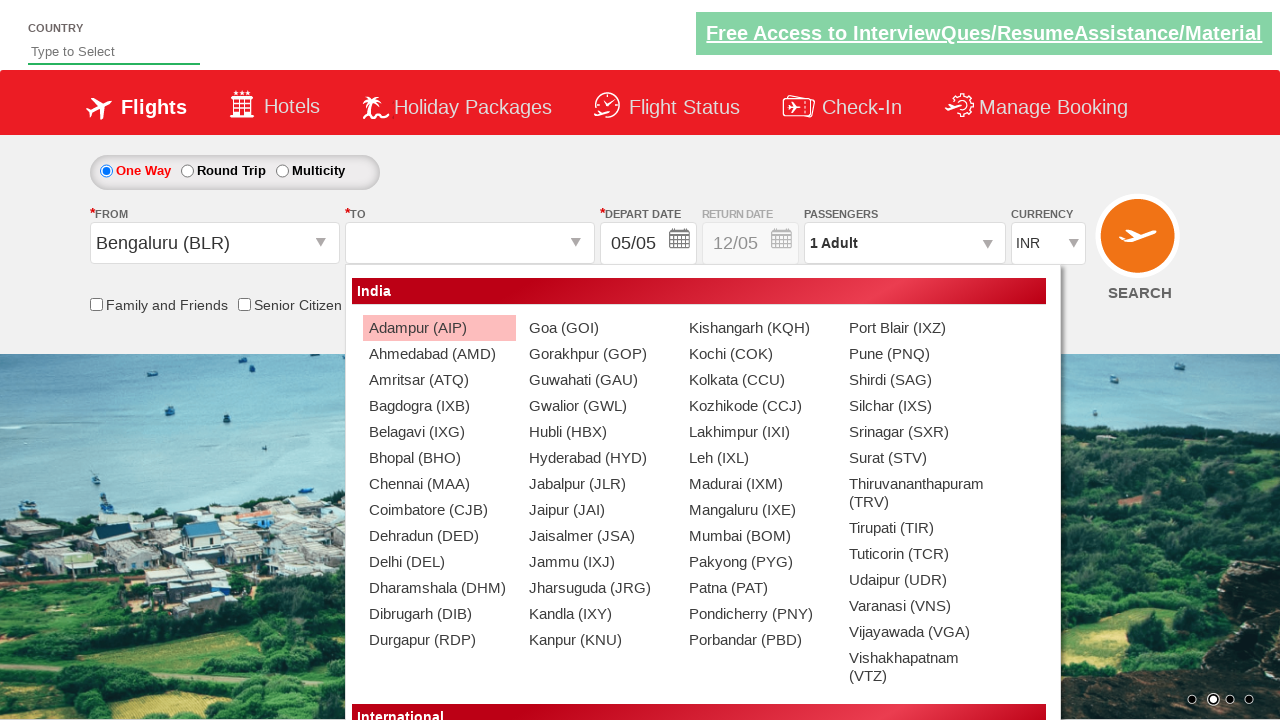

Selected Chennai (MAA) as destination city at (439, 484) on xpath=//div[@id='glsctl00_mainContent_ddl_destinationStation1_CTNR'] //a[@value=
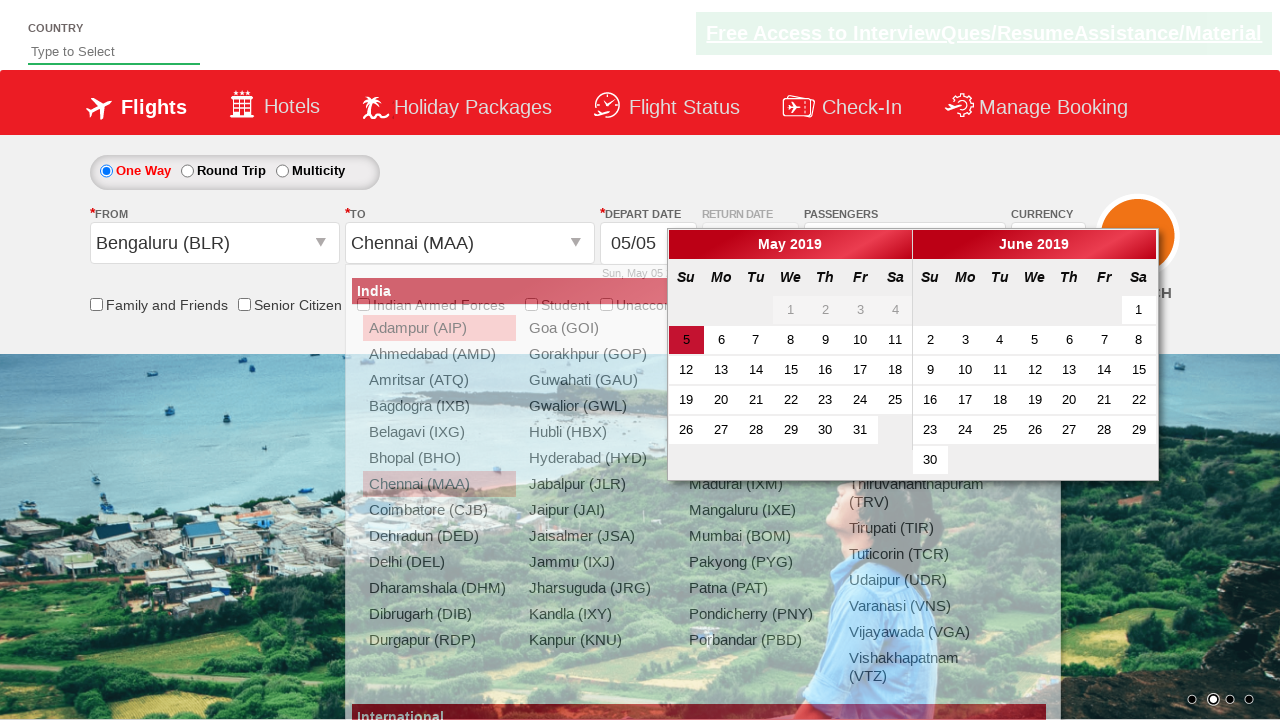

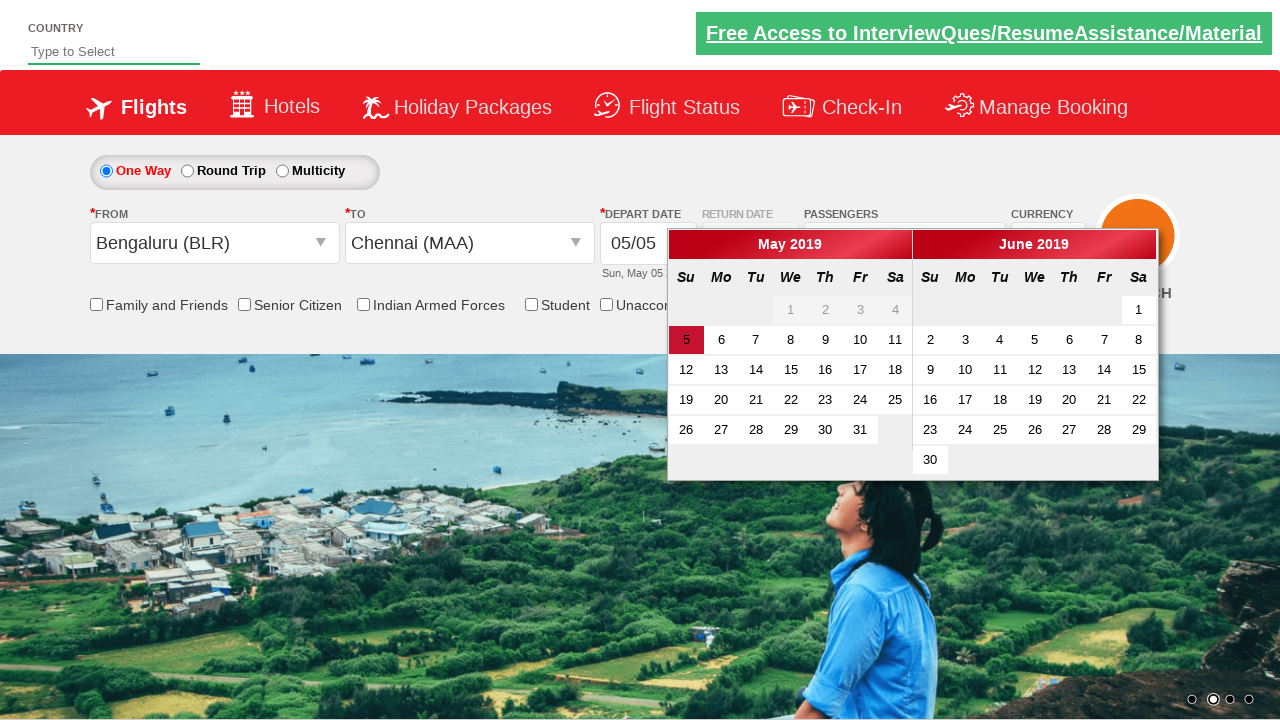